Navigates to a vehicle registration form template page, clicks on the form image to open it, and counts the number of iframes on the page

Starting URL: https://www.formsite.com/templates/registration-form-templates/vehicle-registration-form/

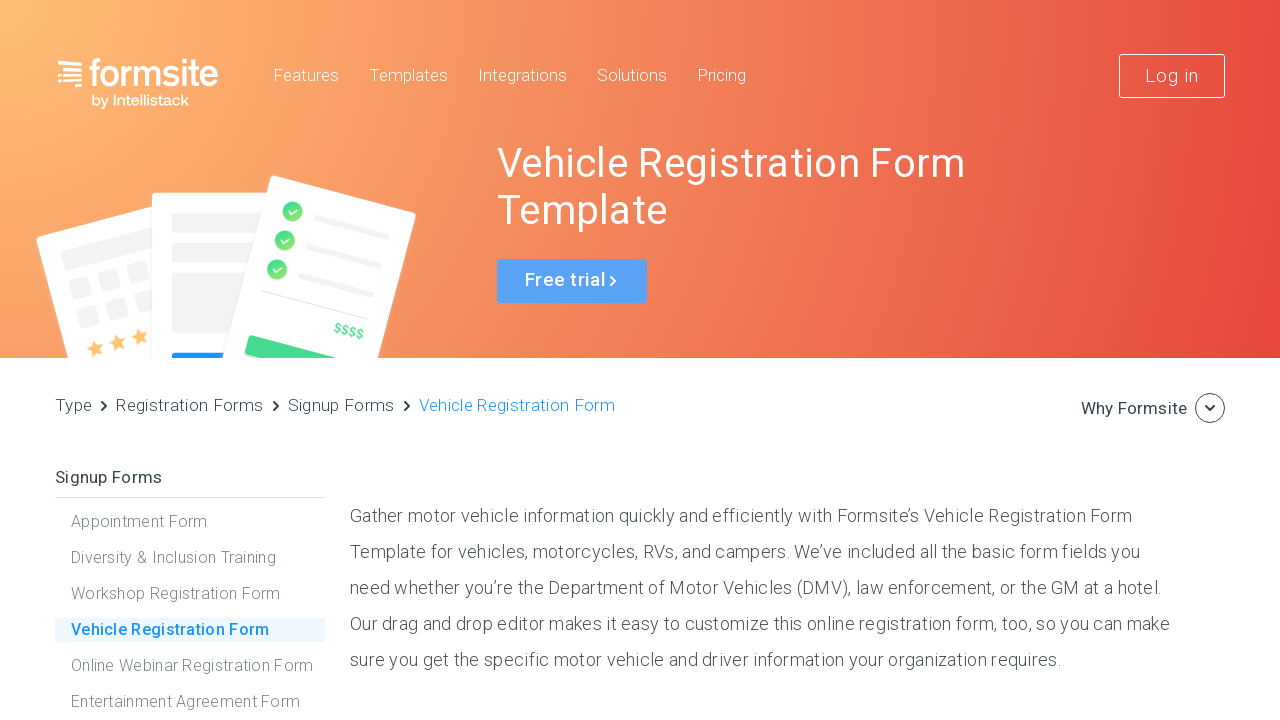

Navigated to vehicle registration form template page
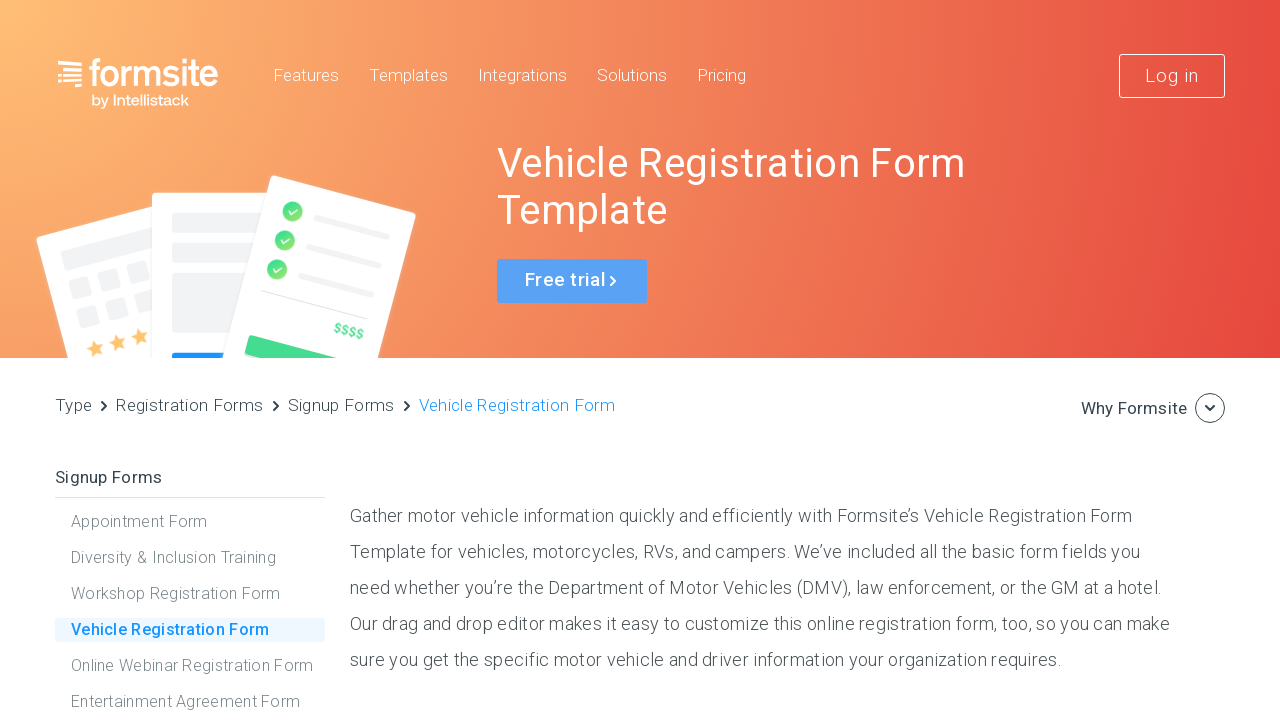

Clicked on vehicle registration form image at (765, 360) on img[title='Vehicle-Registration-Forms-and-Examples']
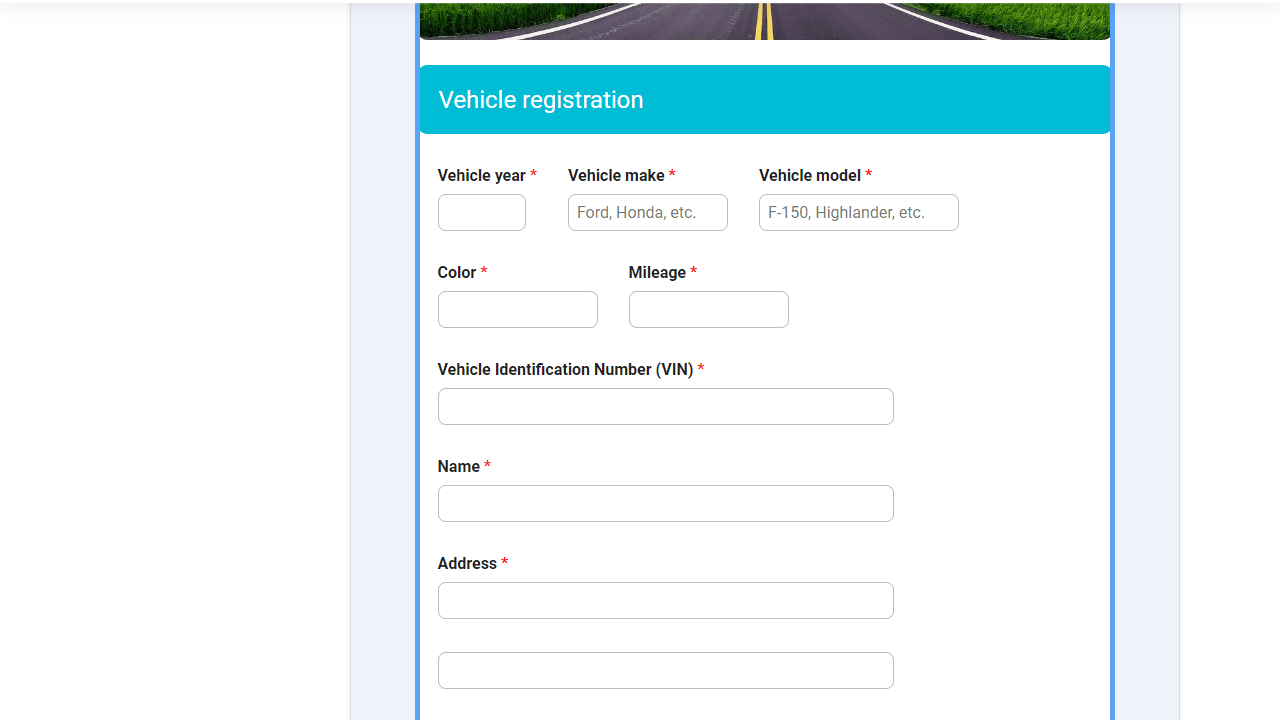

Page loaded after clicking form image (networkidle)
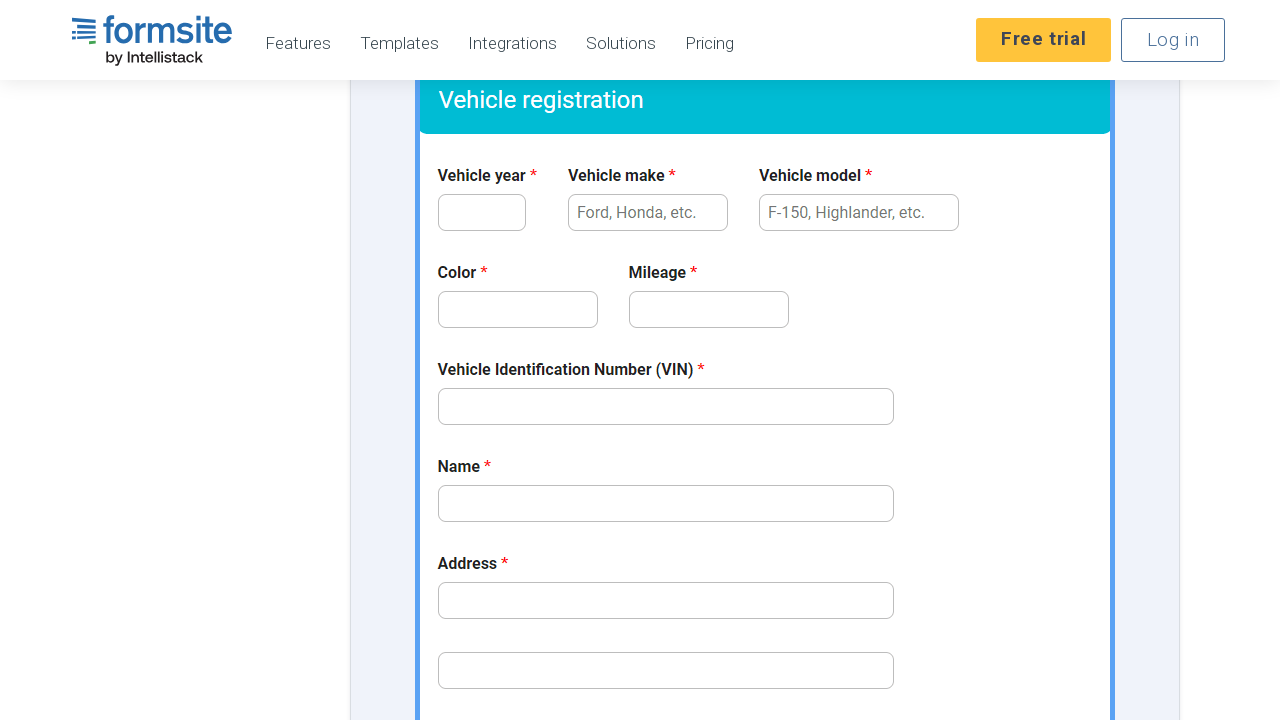

Counted iframes on page: 0 found
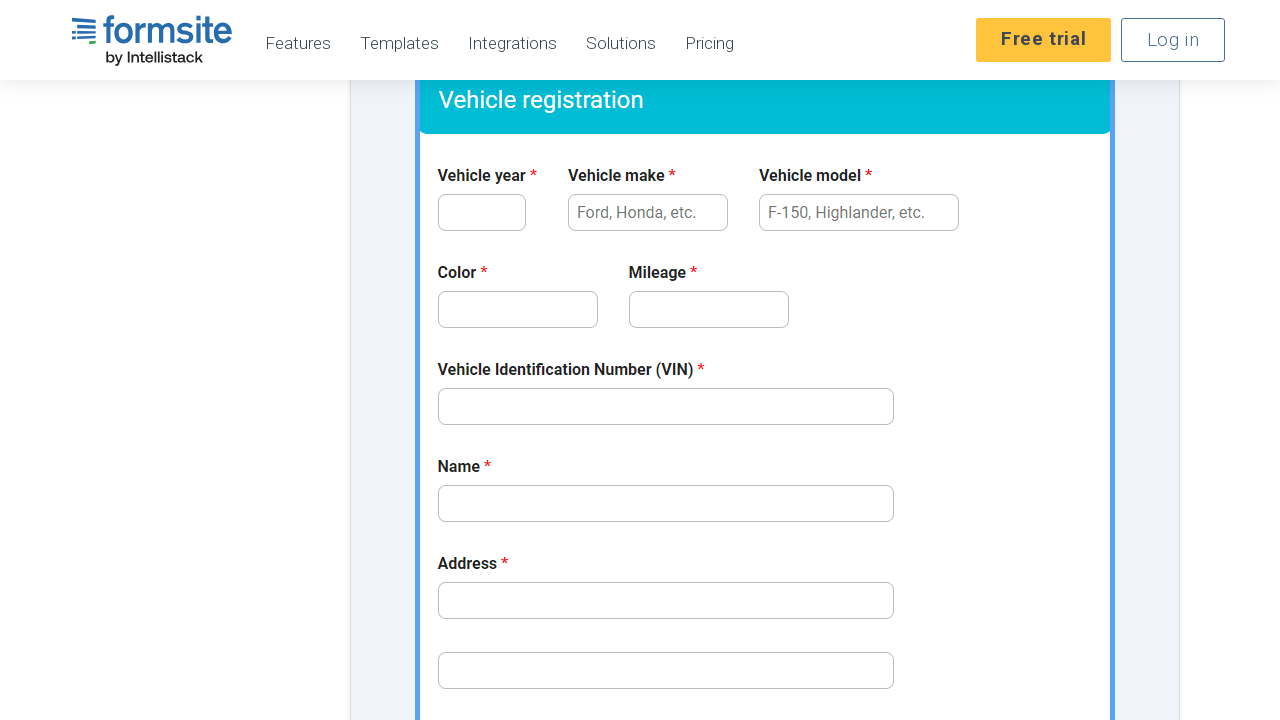

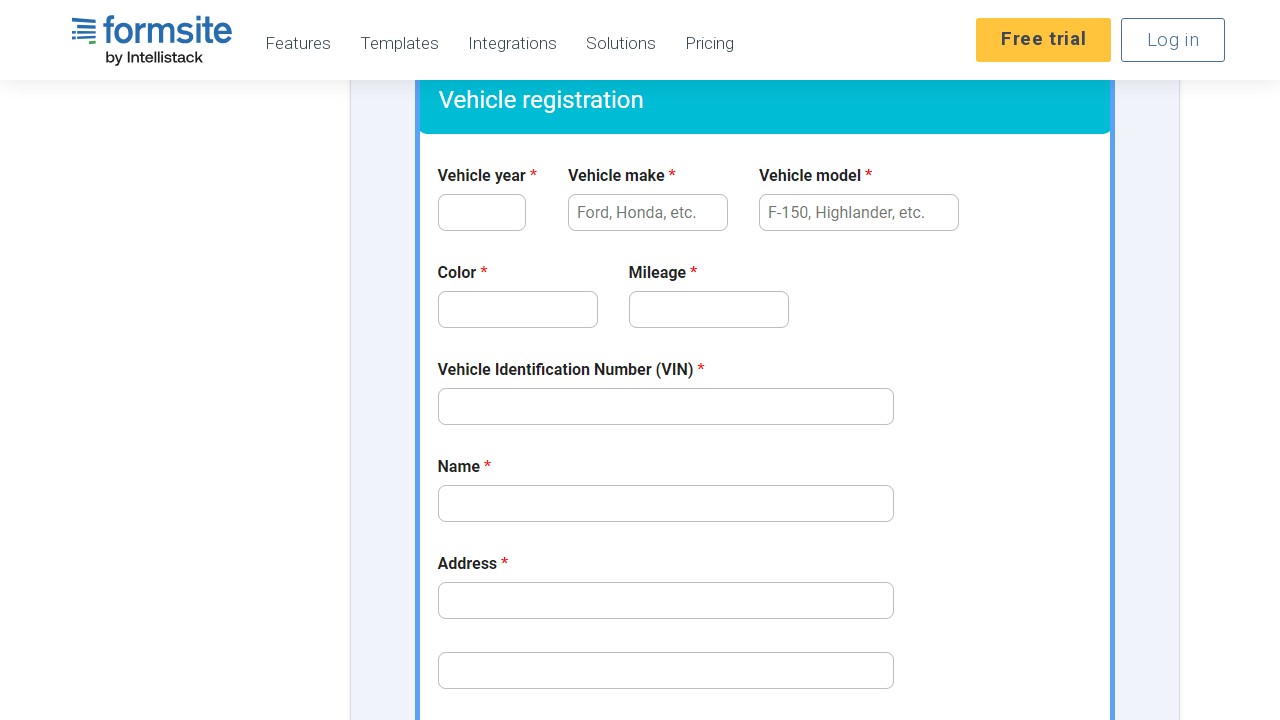